Tests the Global SQA Banking Project demo by clicking the Customer Login button to access the customer section

Starting URL: https://www.globalsqa.com/angularJs-protractor/BankingProject

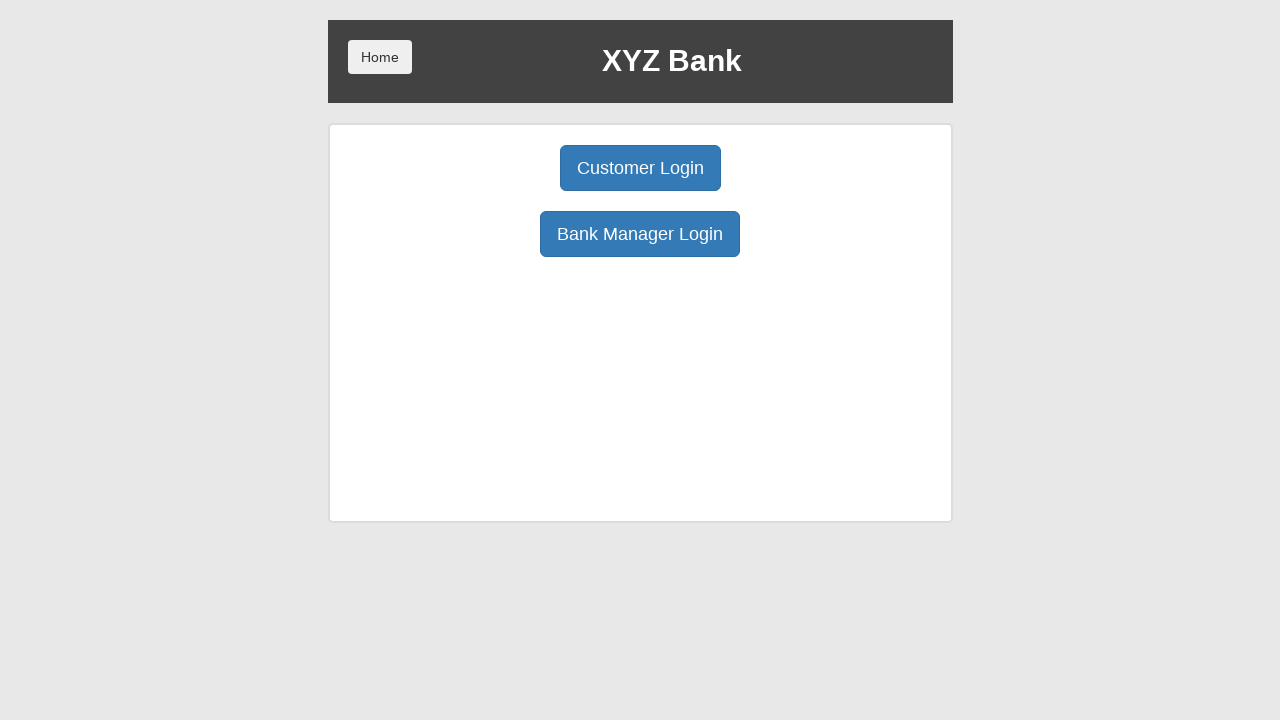

Clicked Customer Login button to access customer section at (640, 168) on button[ng-click='customer()']
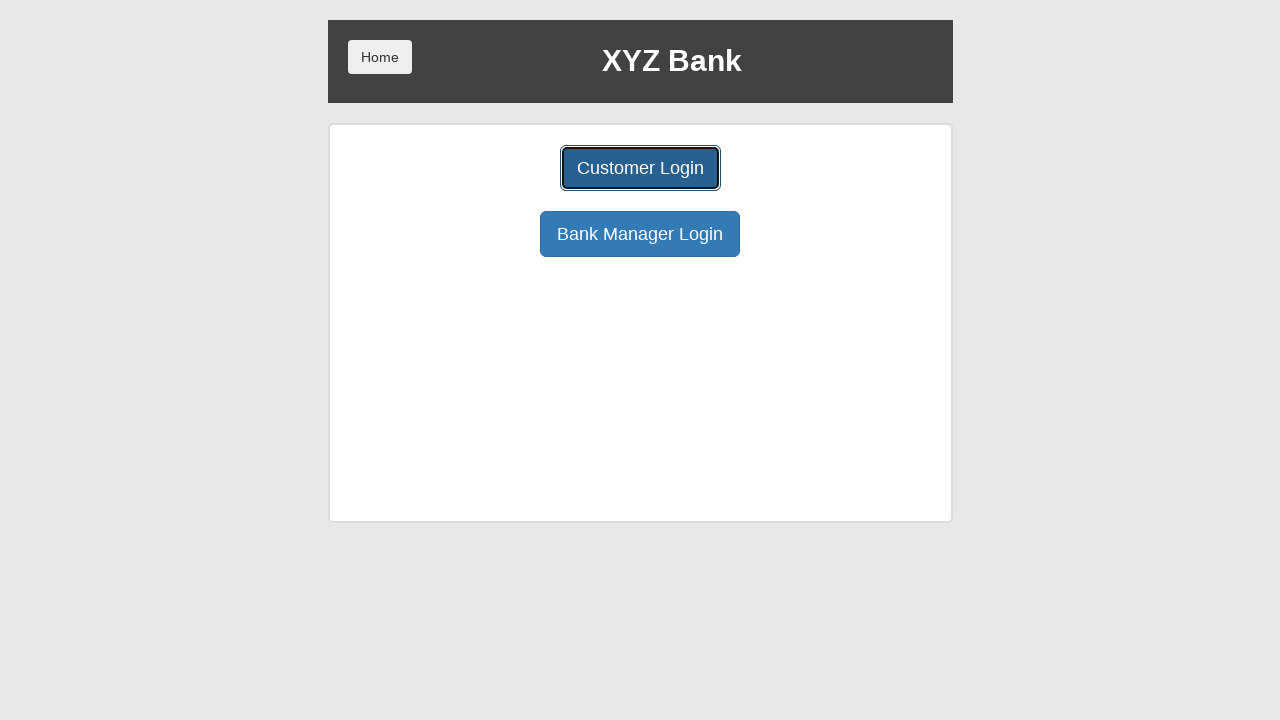

Waited 2 seconds for page to respond
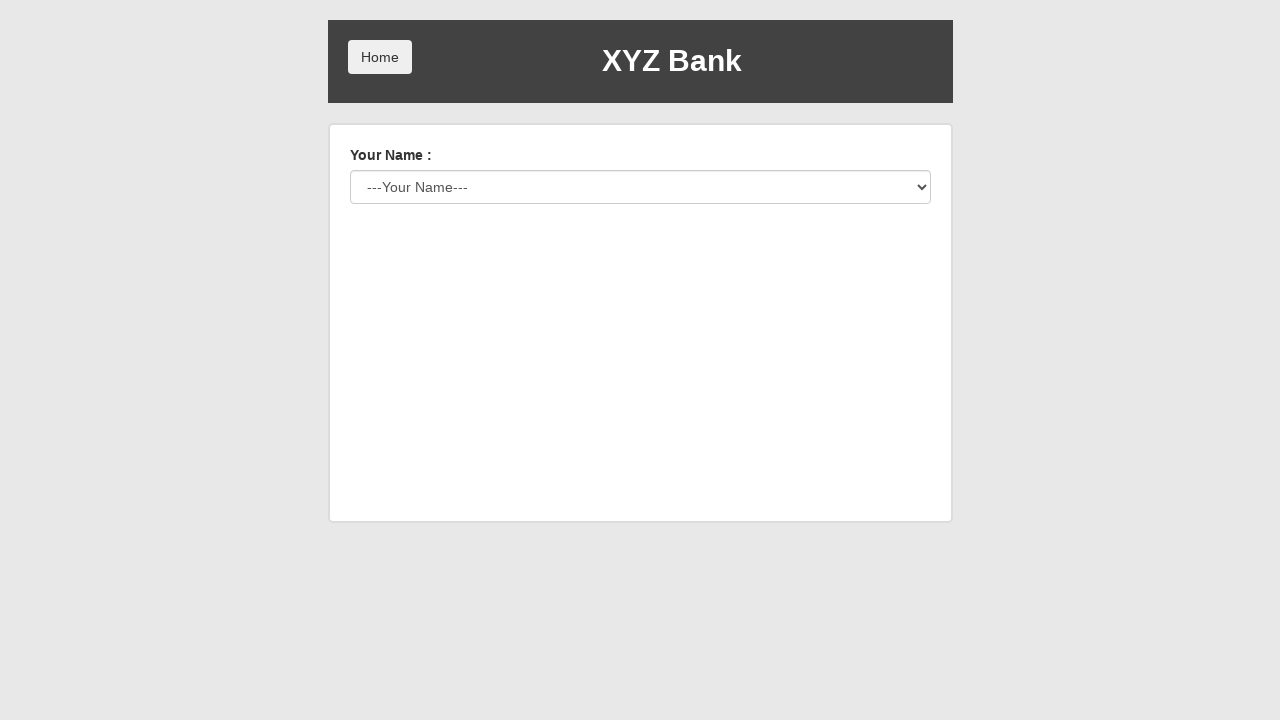

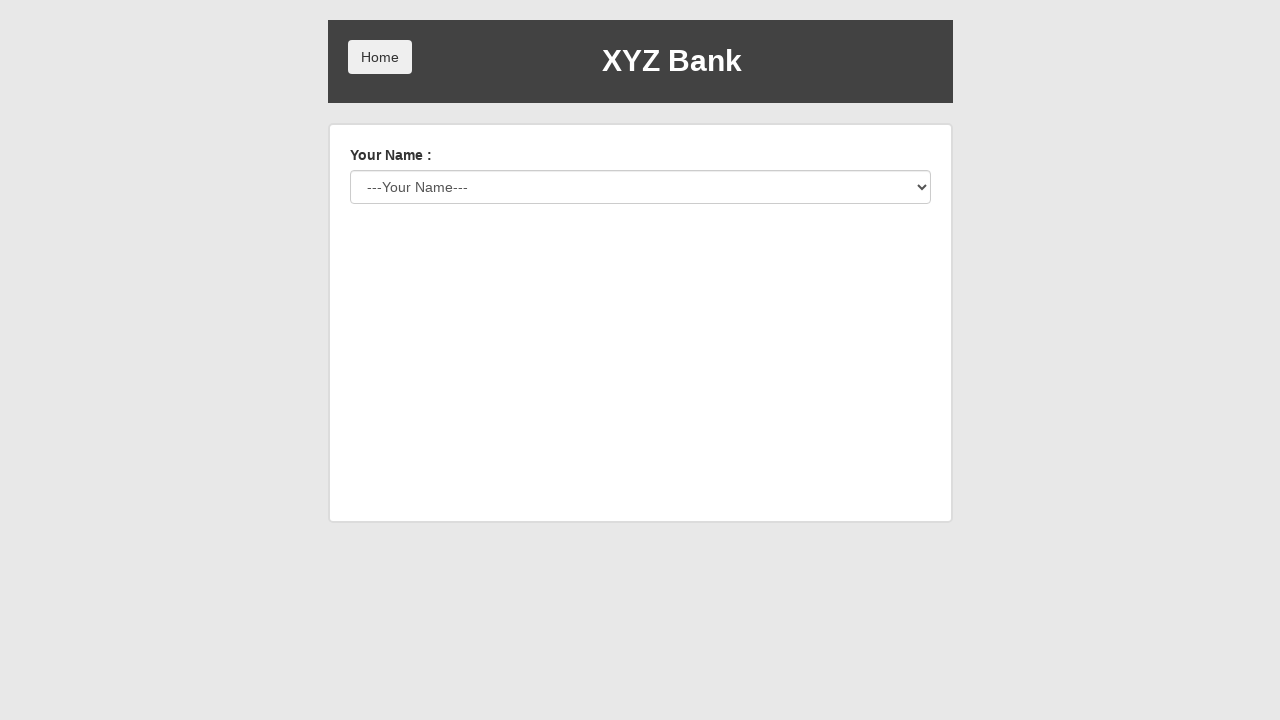